Tests the text box form by filling all fields and verifying the submitted data is displayed after clicking submit

Starting URL: https://demoqa.com/elements

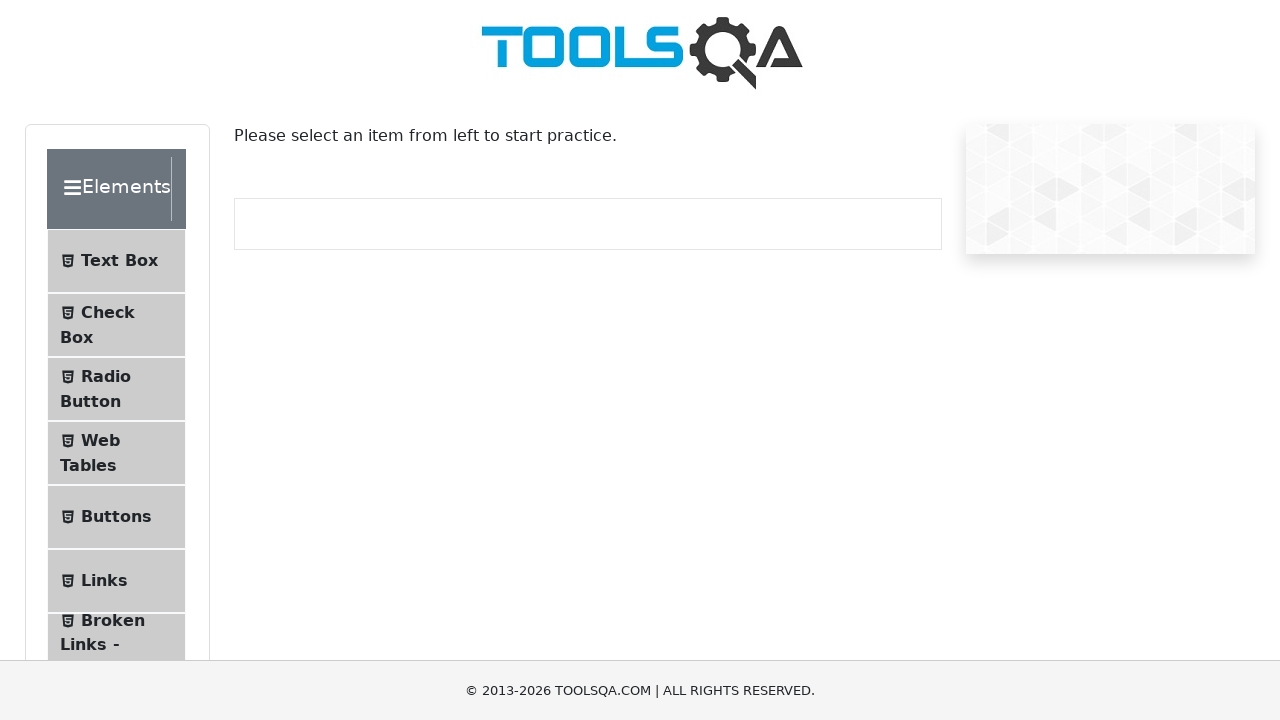

Clicked on Text Box menu item at (116, 261) on #item-0
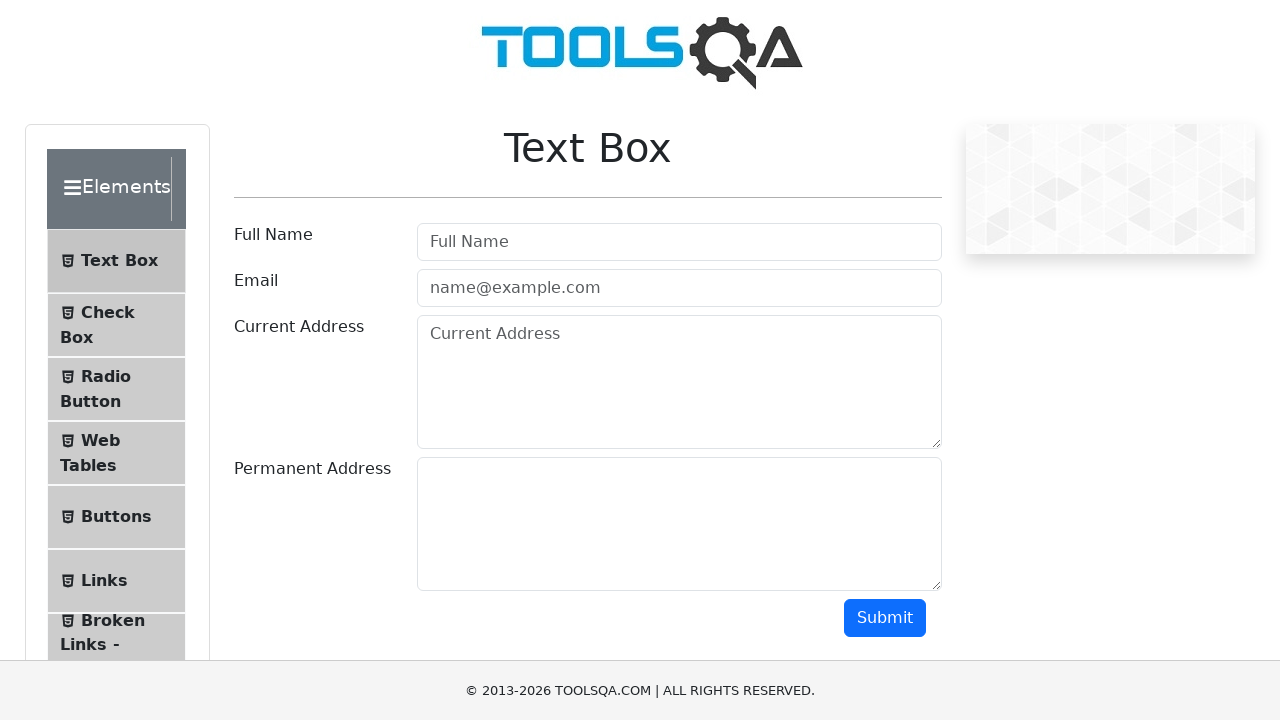

Filled userName field with 'AddressLita' on #userName
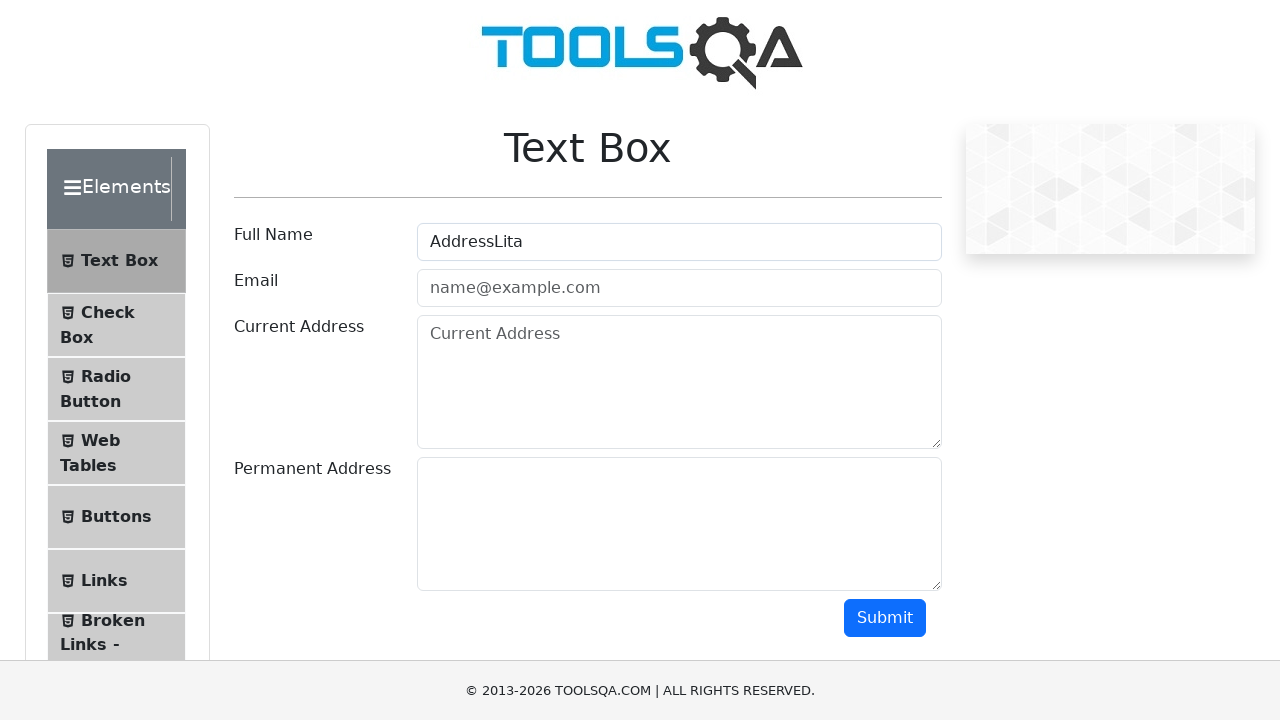

Filled userEmail field with 'test@test.com' on #userEmail
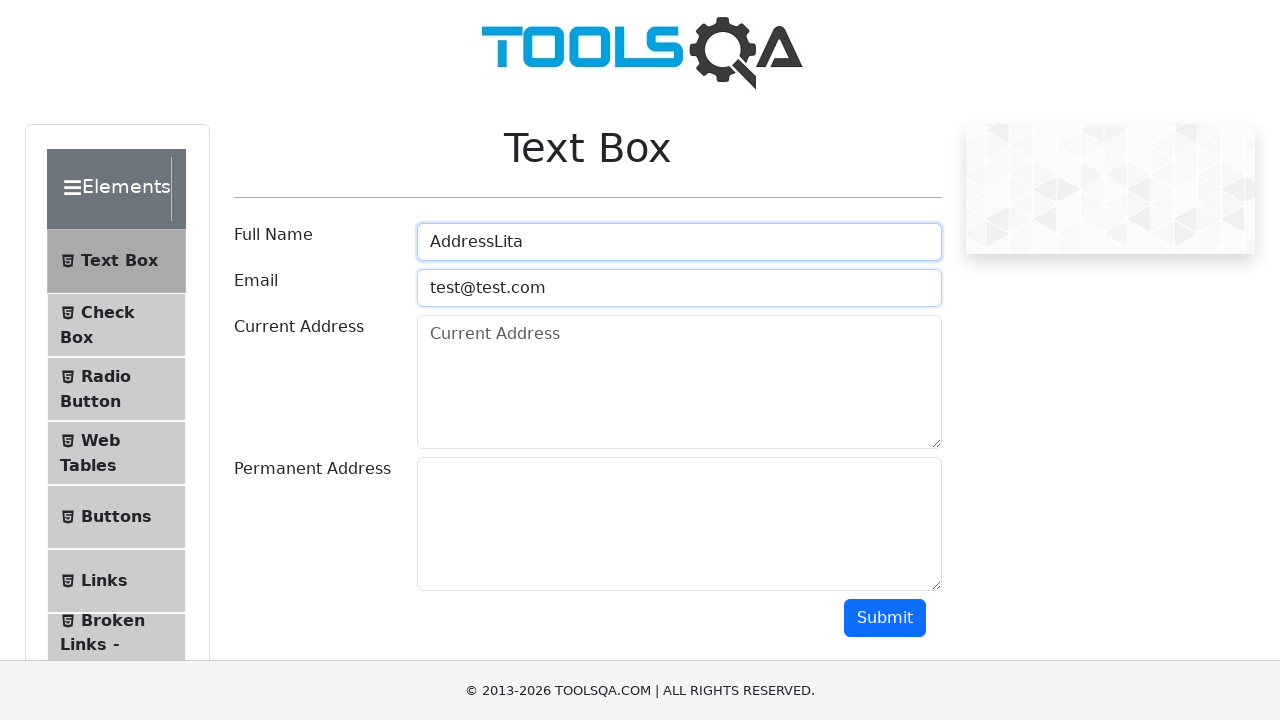

Filled currentAddress field with 'test address' on #currentAddress
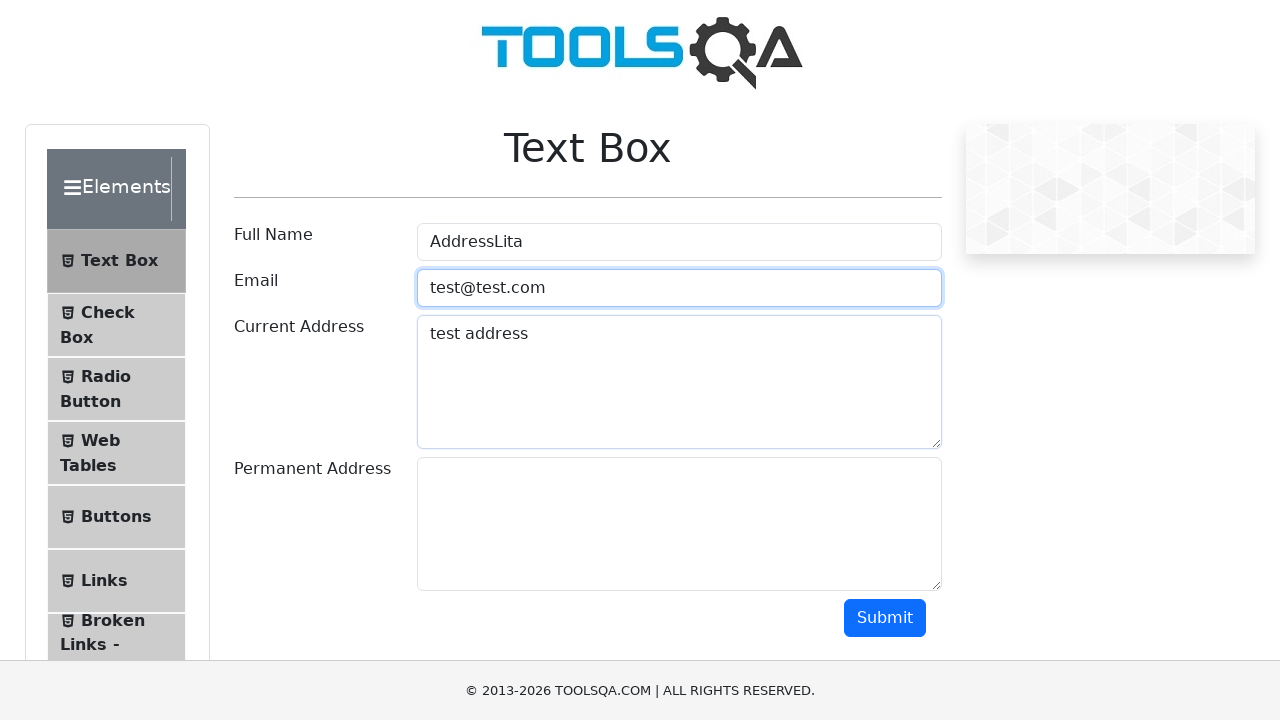

Filled permanentAddress field with 'test address that is permanent' on #permanentAddress
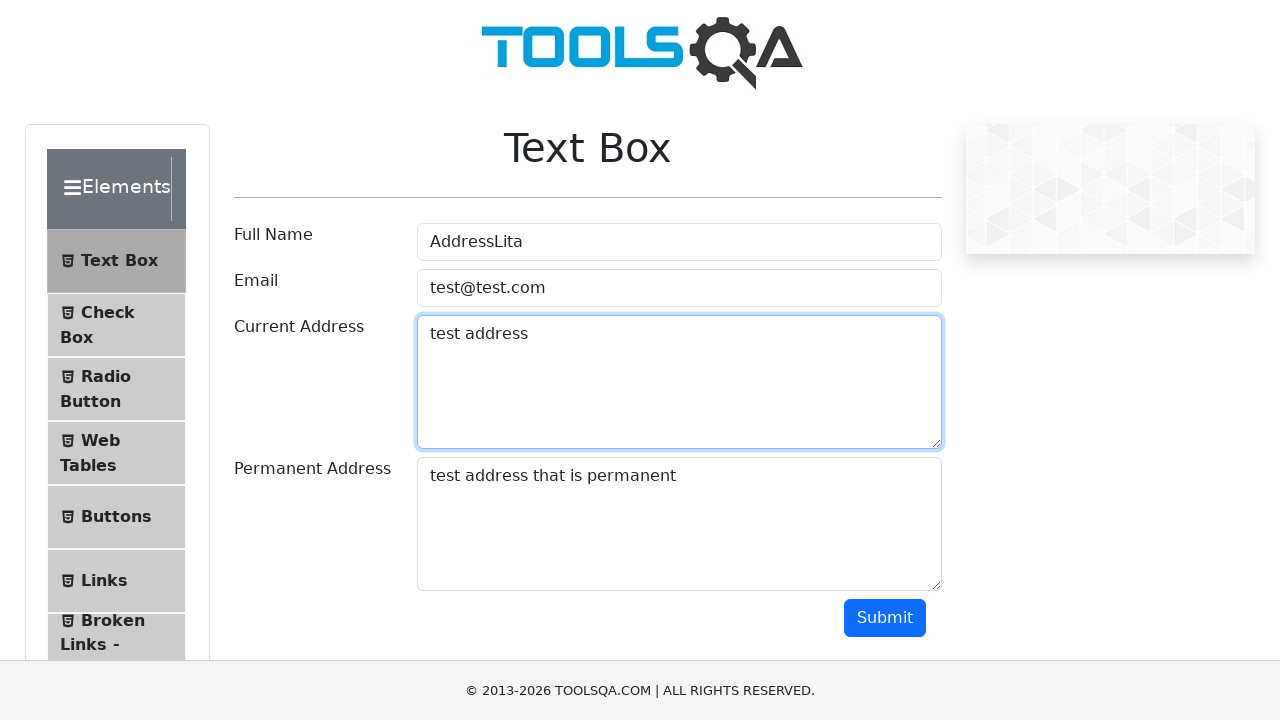

Clicked submit button to submit form at (885, 618) on #submit
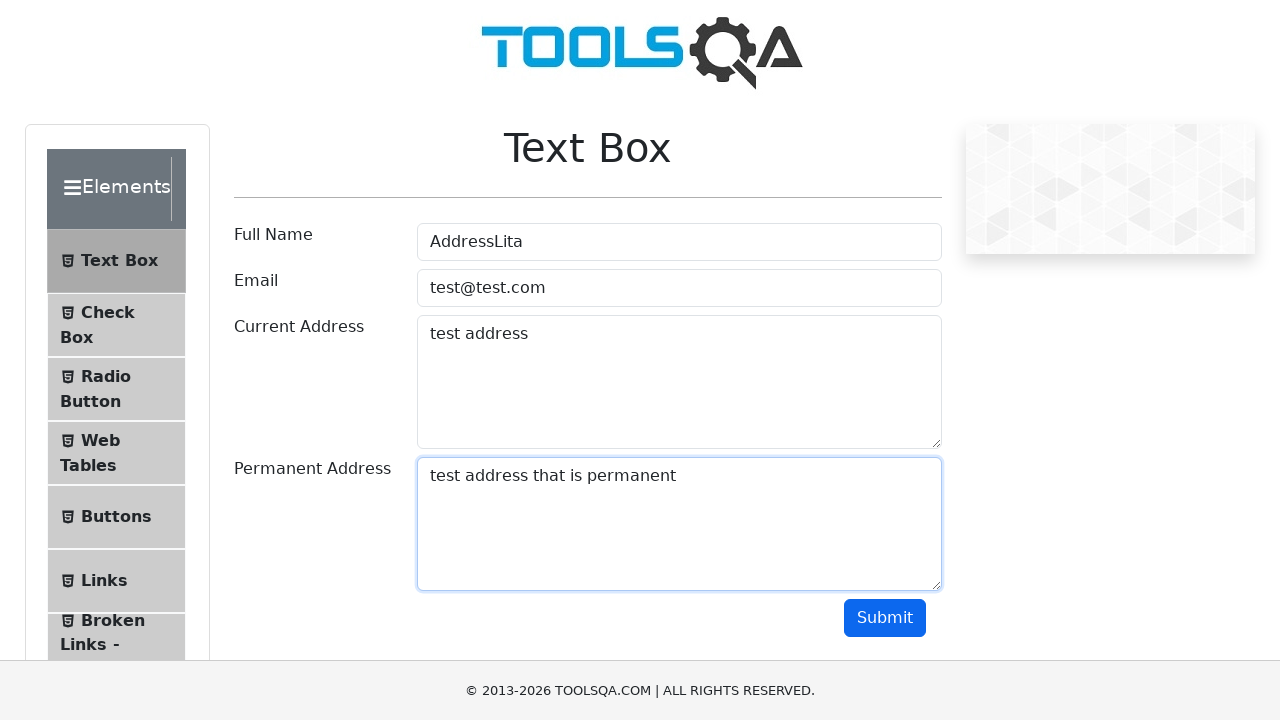

Verified name output field is displayed
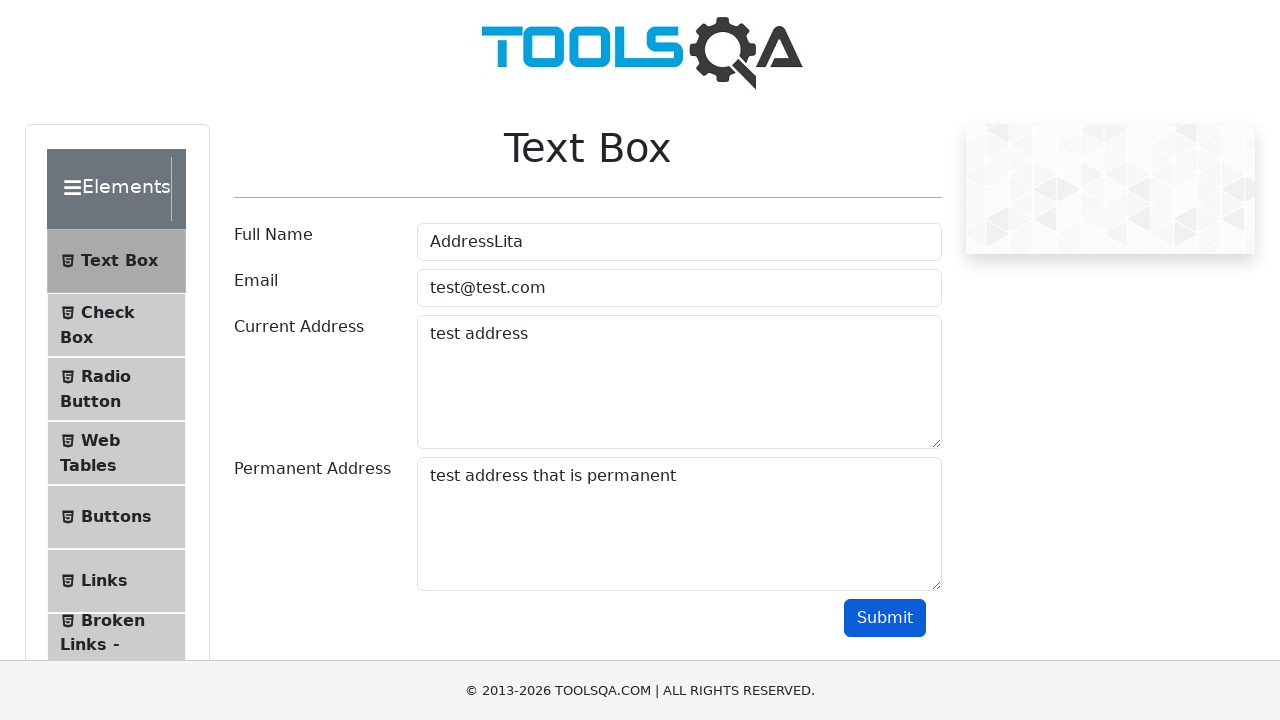

Verified email output field is displayed
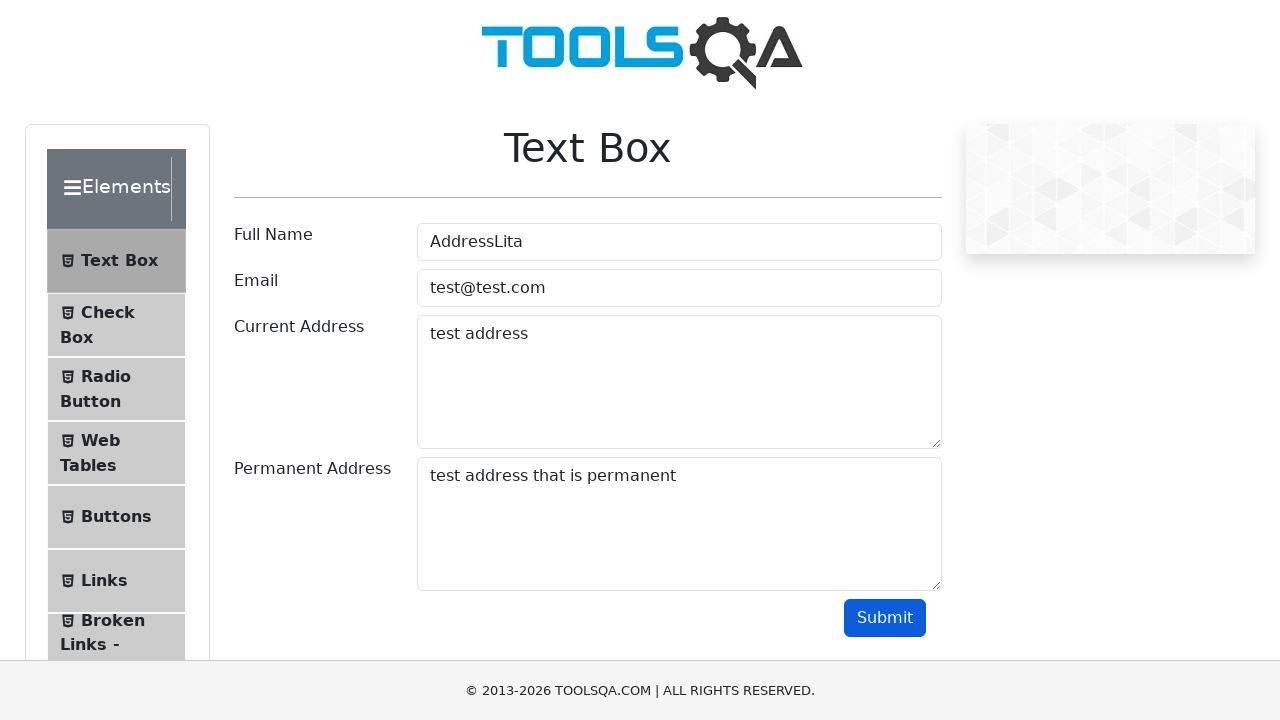

Verified 'Current Address :' label is displayed
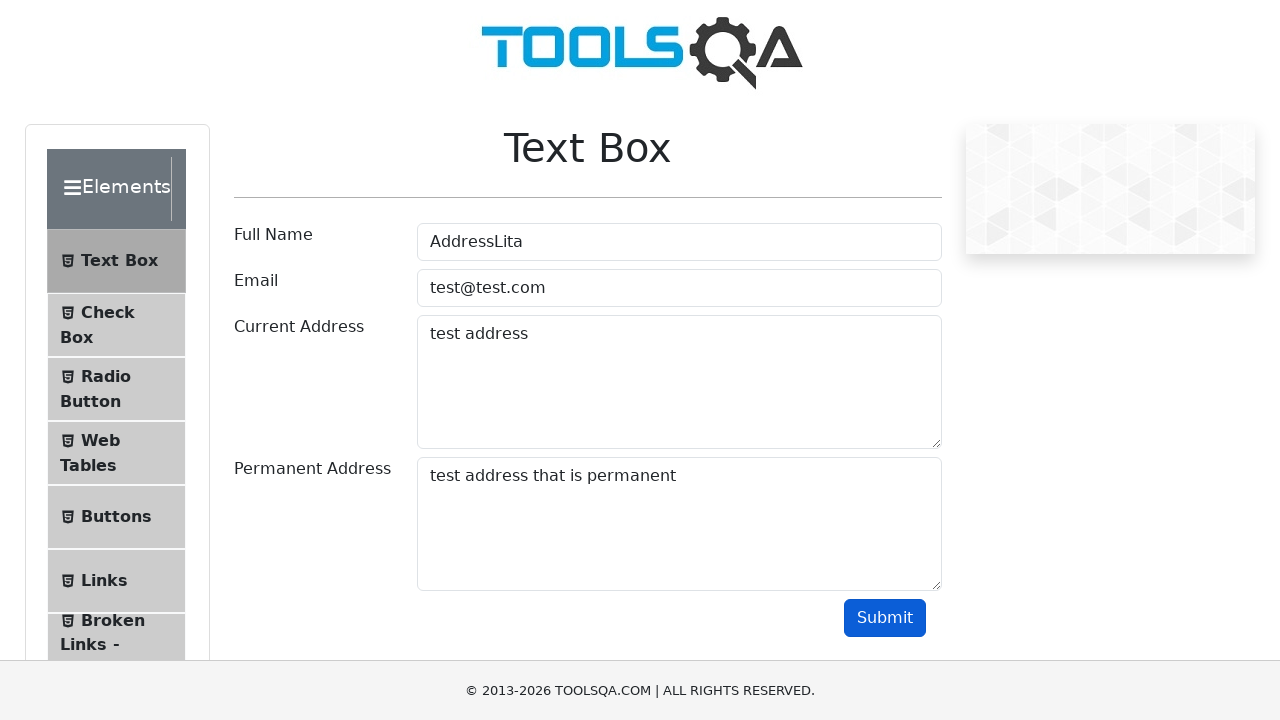

Verified permanent address output field is displayed
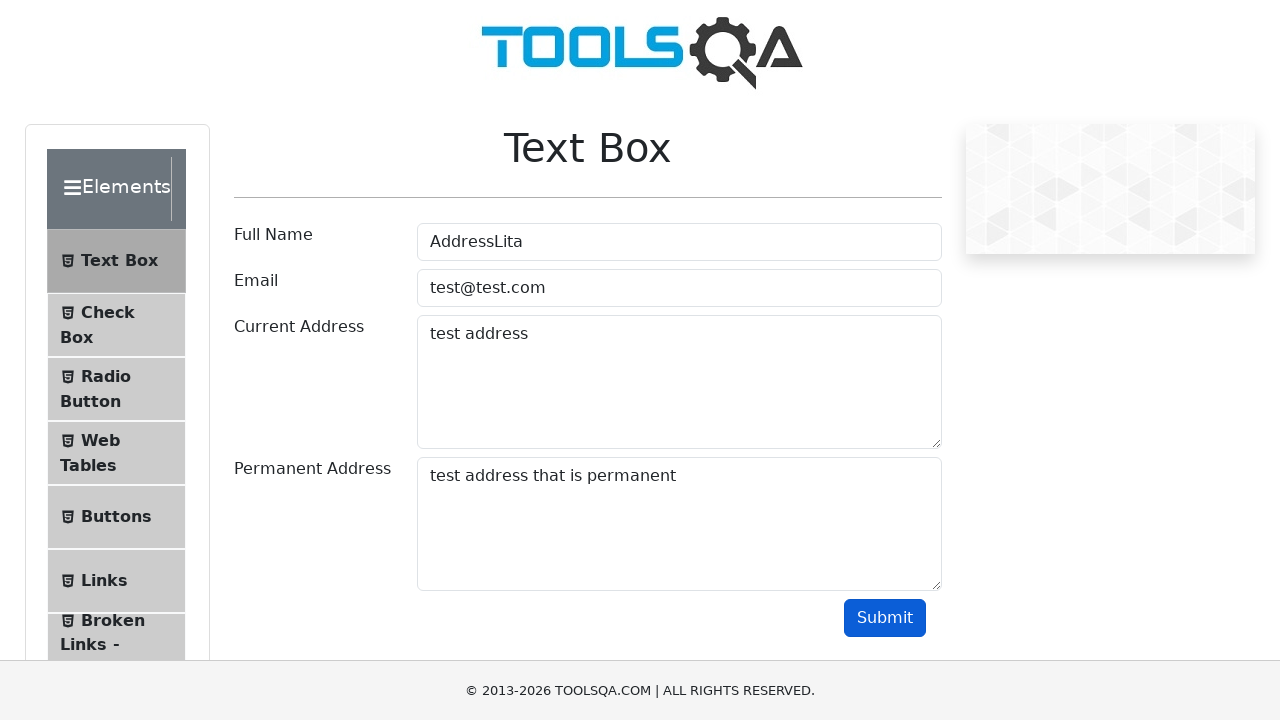

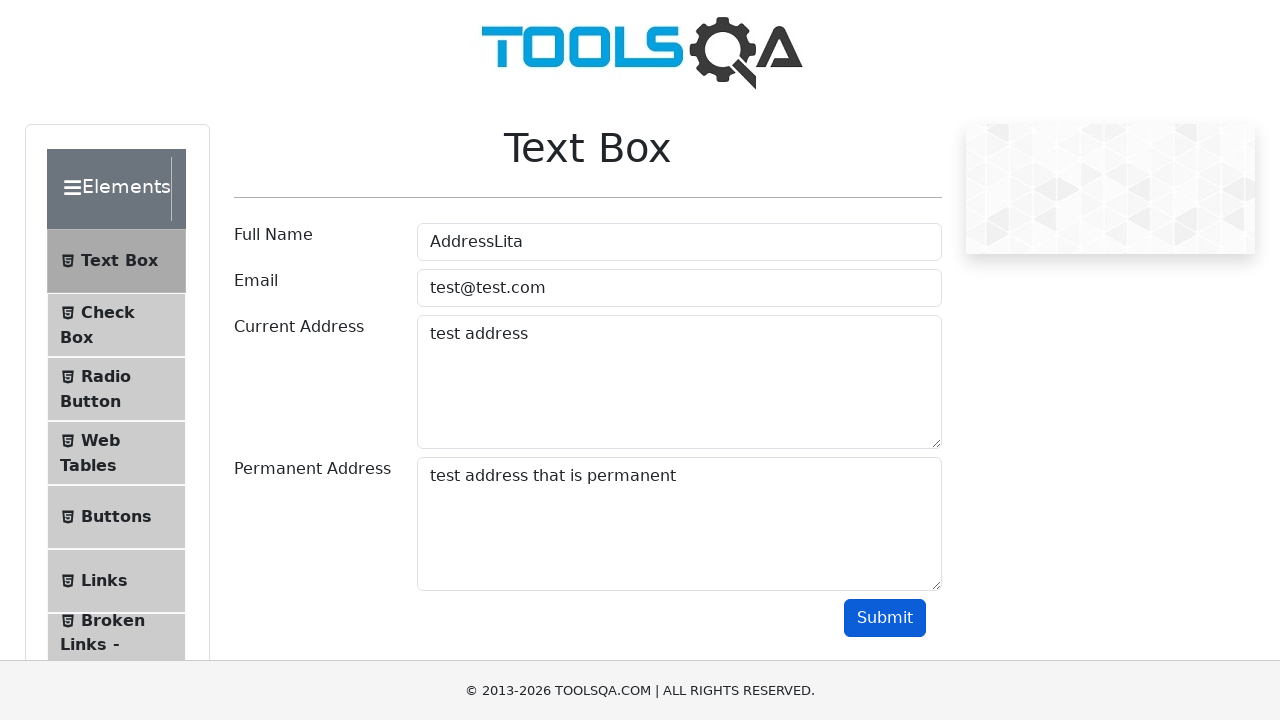